Tests double-click functionality by performing a double-click action on a Yes button

Starting URL: https://demoapps.qspiders.com/ui/button/buttonDouble?sublist=2

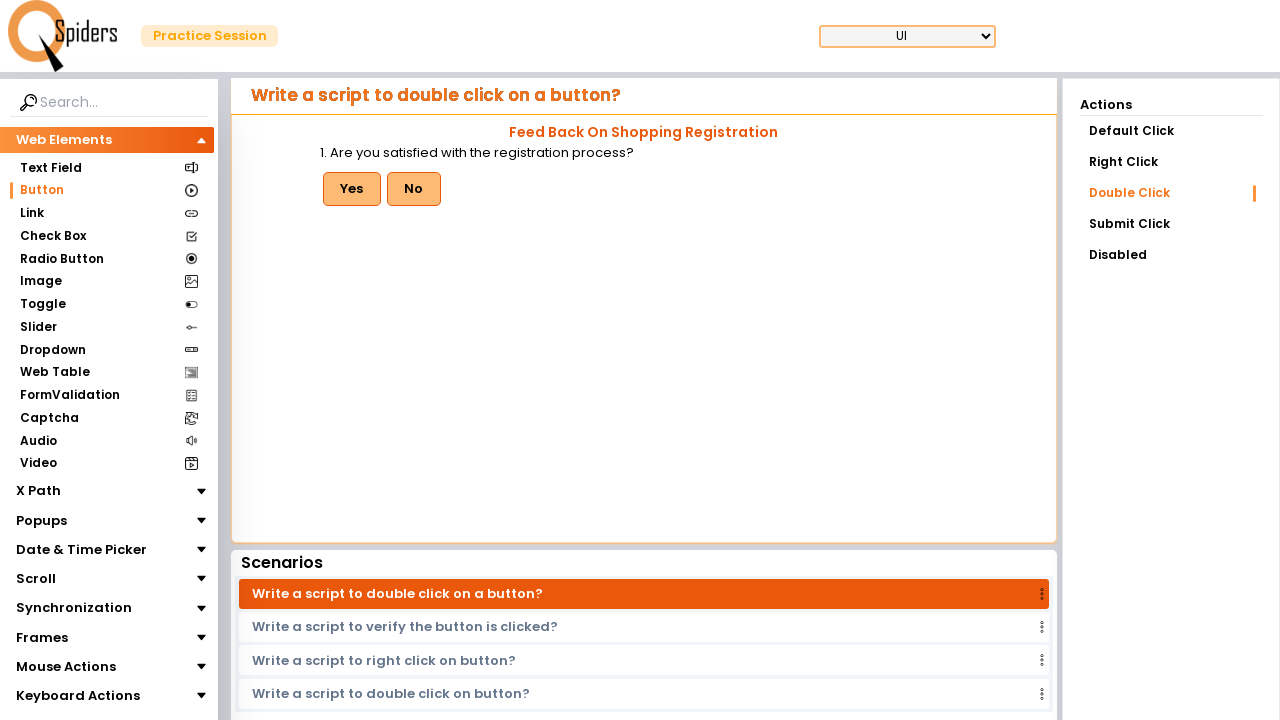

Located the Yes button using XPath selector
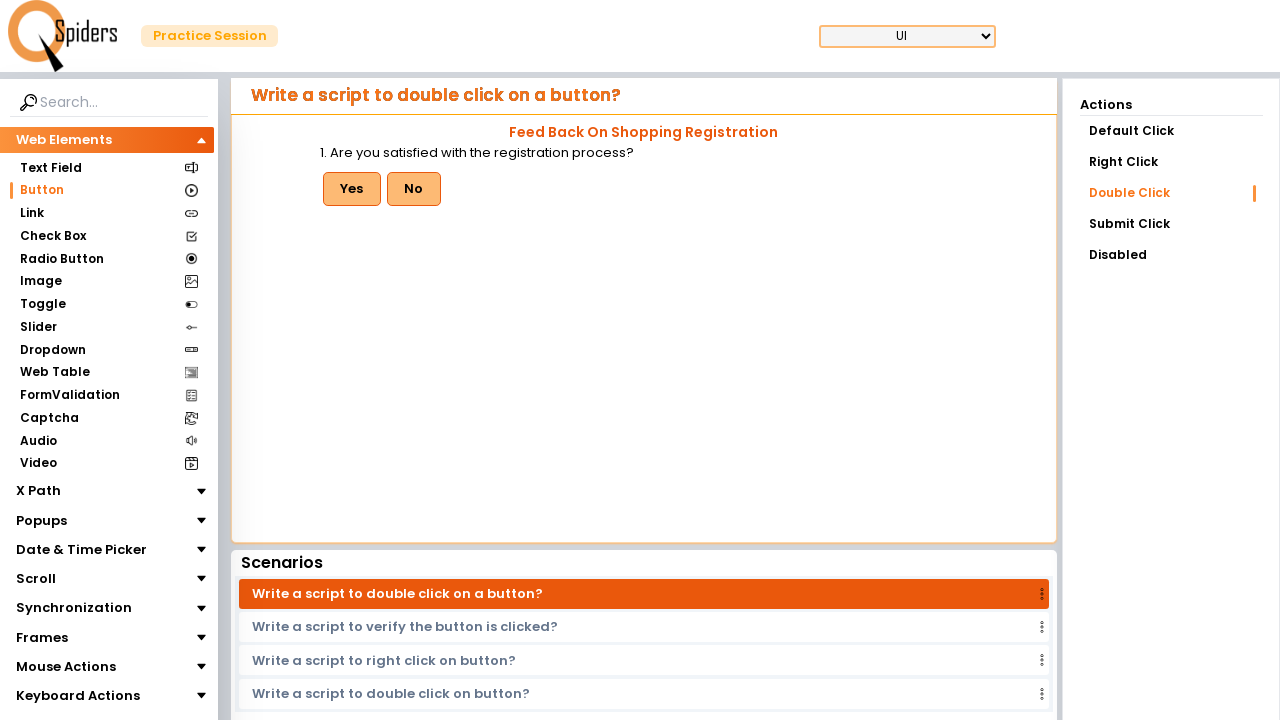

Performed double-click action on the Yes button at (352, 189) on xpath=//button[text()='Yes']
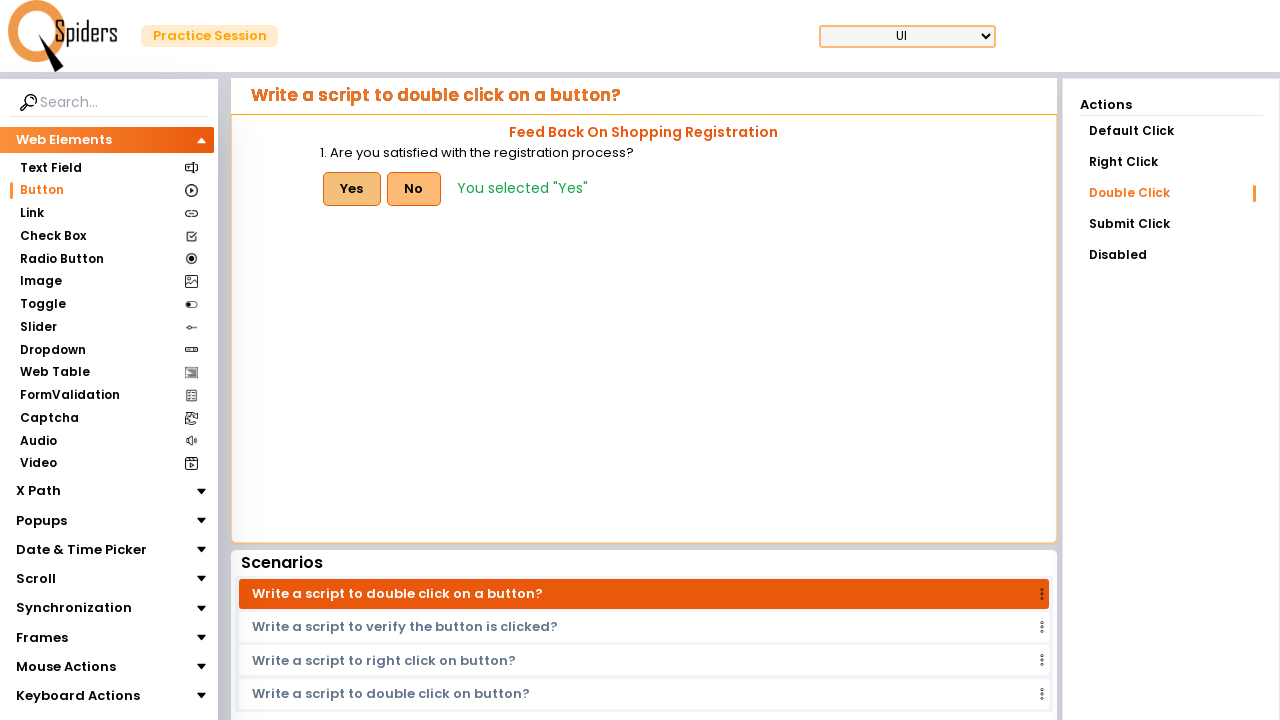

Waited 2000ms for UI changes after double-click
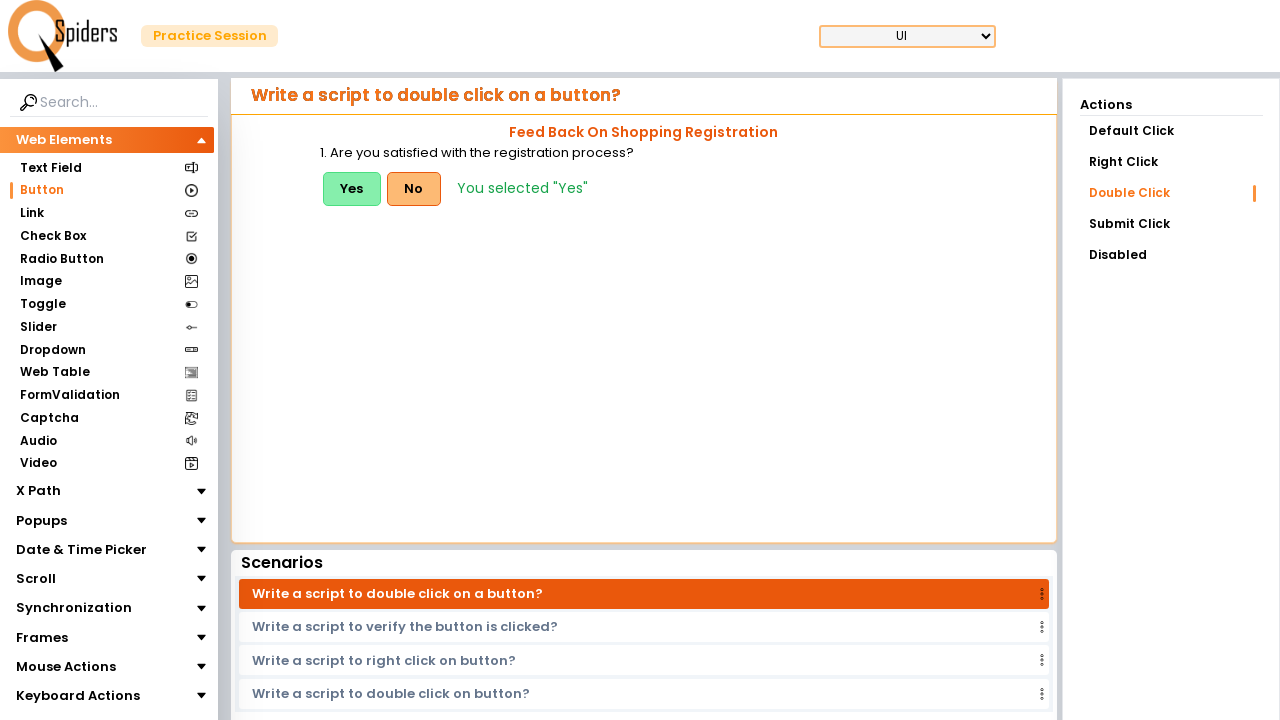

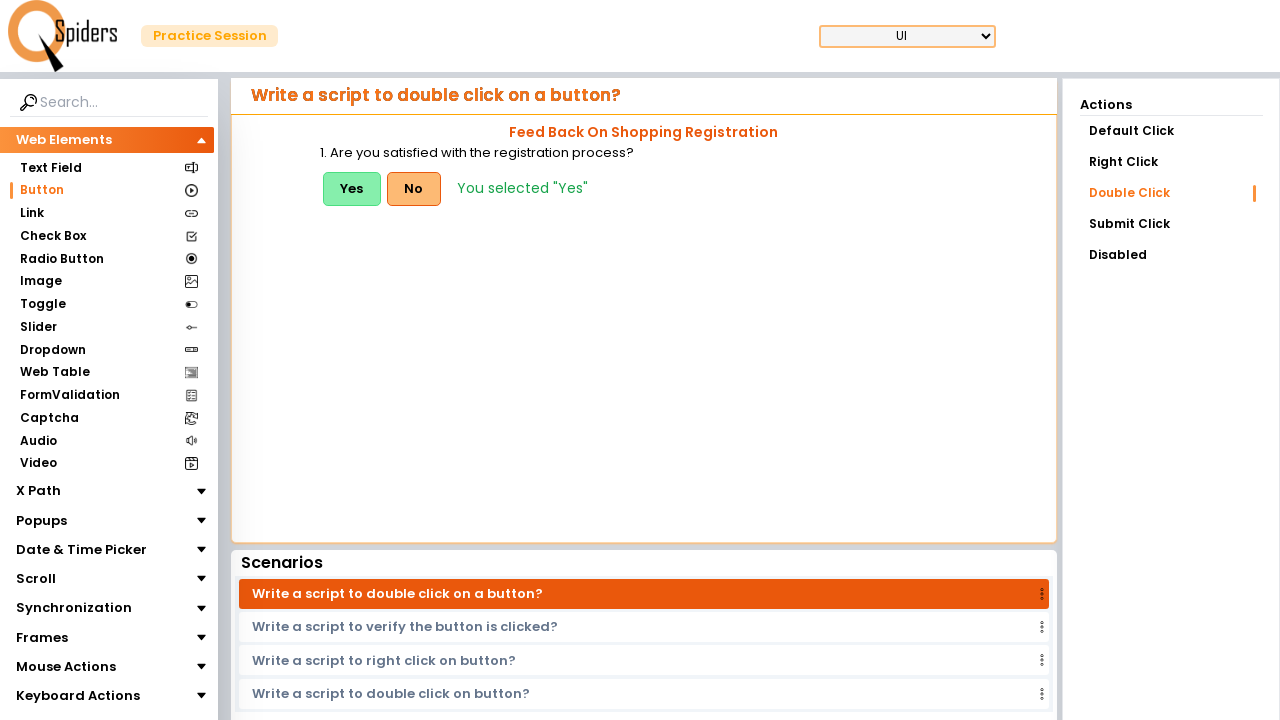